Tests the signup functionality by filling in username and password fields, clicking sign up button, and handling the resulting alert

Starting URL: https://www.demoblaze.com

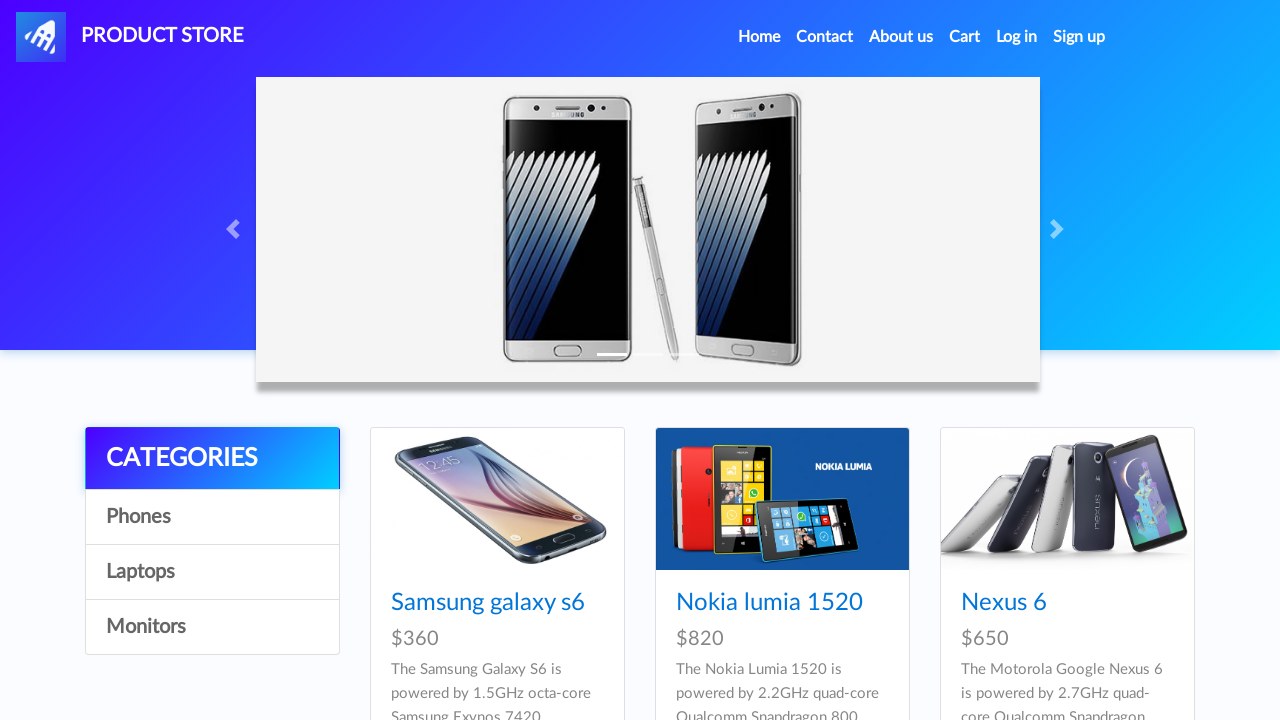

Clicked Sign up link to open signup modal at (1079, 37) on #signin2
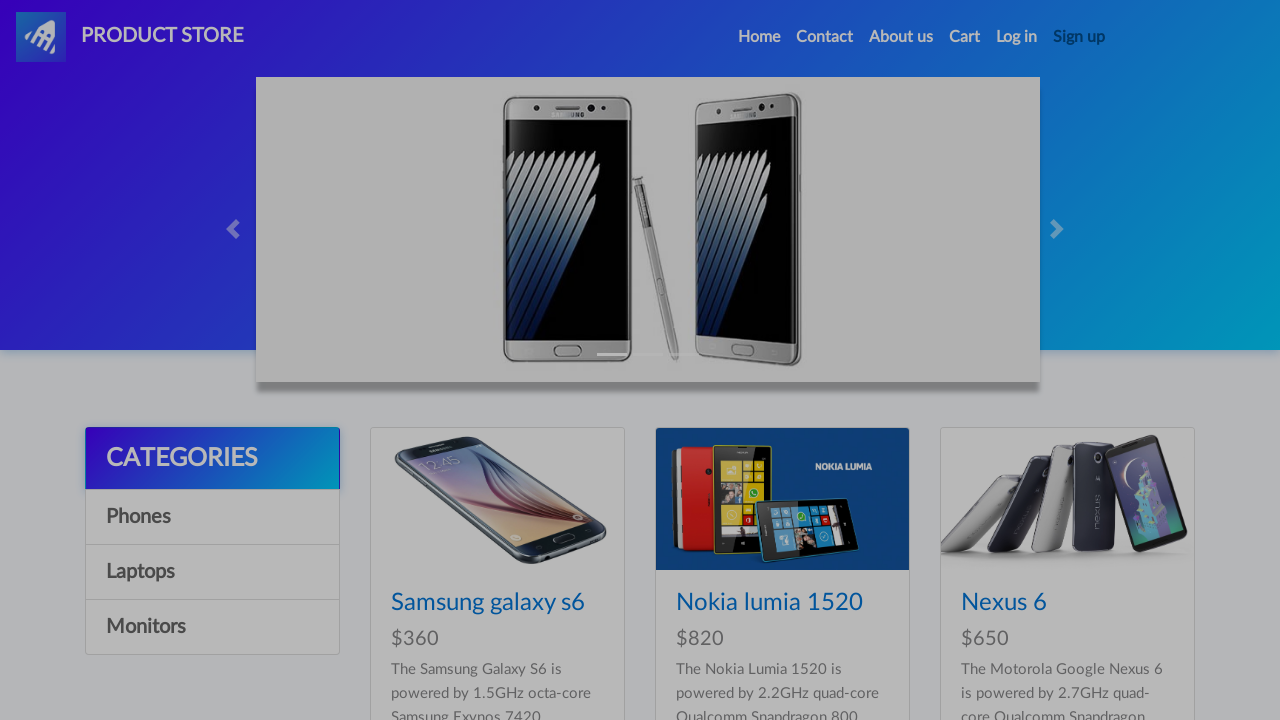

Signup modal appeared with username field visible
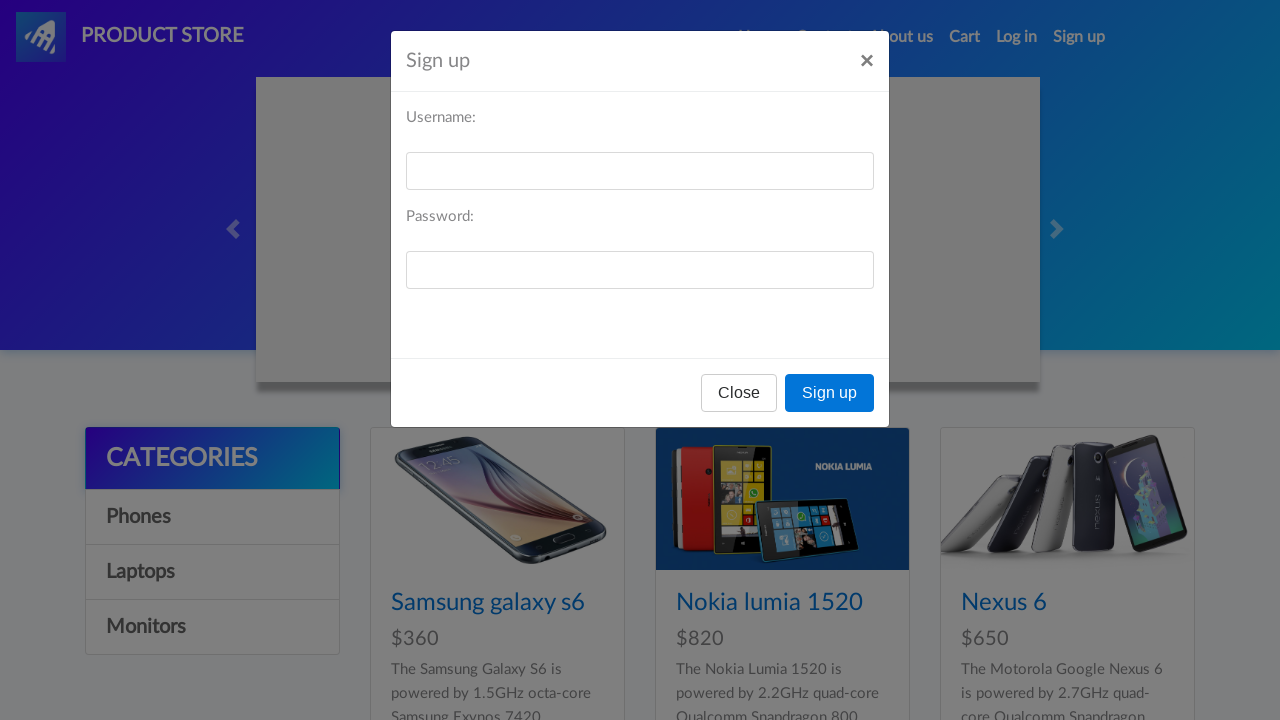

Filled username field with 'testuser456' on #sign-username
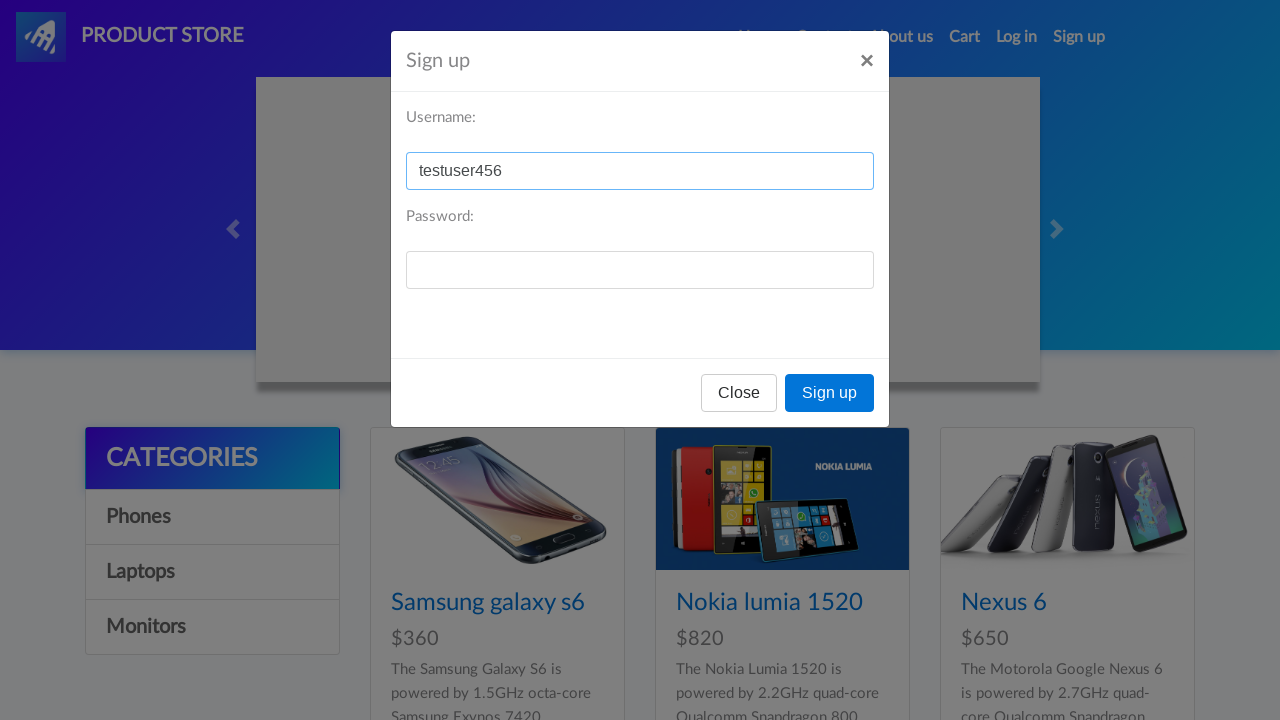

Filled password field with 'securepass123' on #sign-password
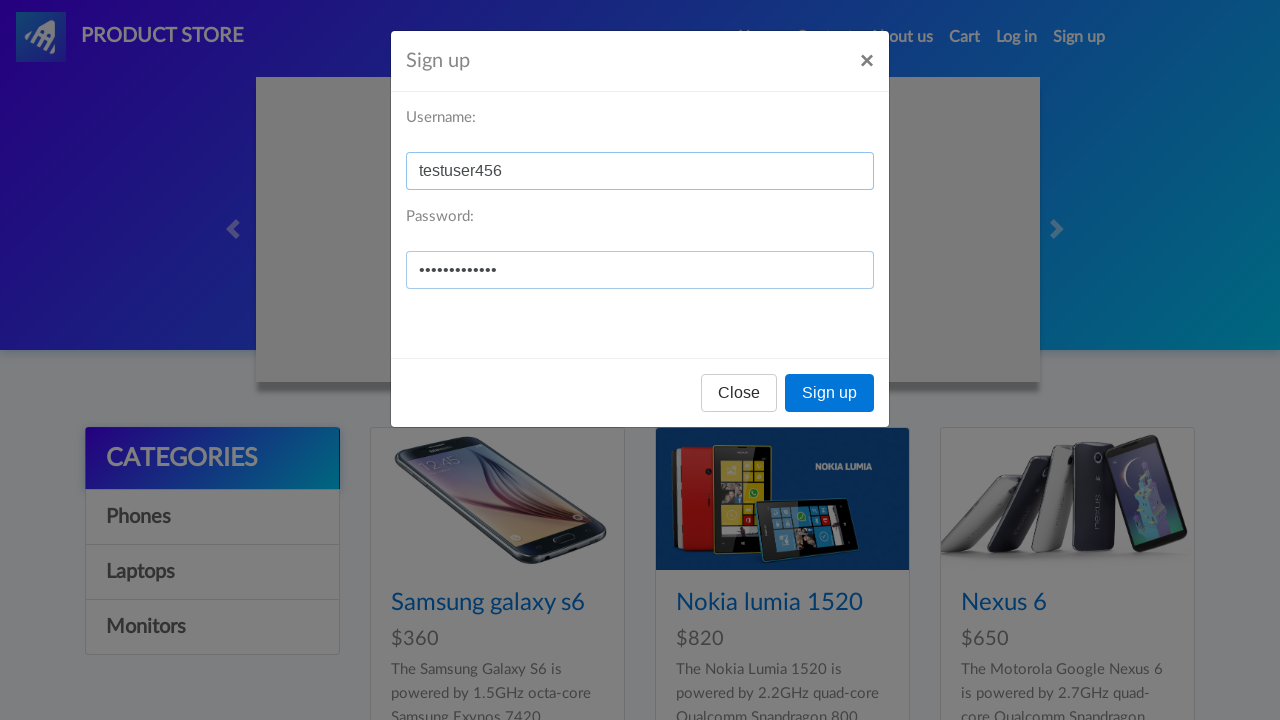

Clicked Sign up button to submit registration at (830, 393) on xpath=//*[@id="signInModal"]/div/div/div[3]/button[2]
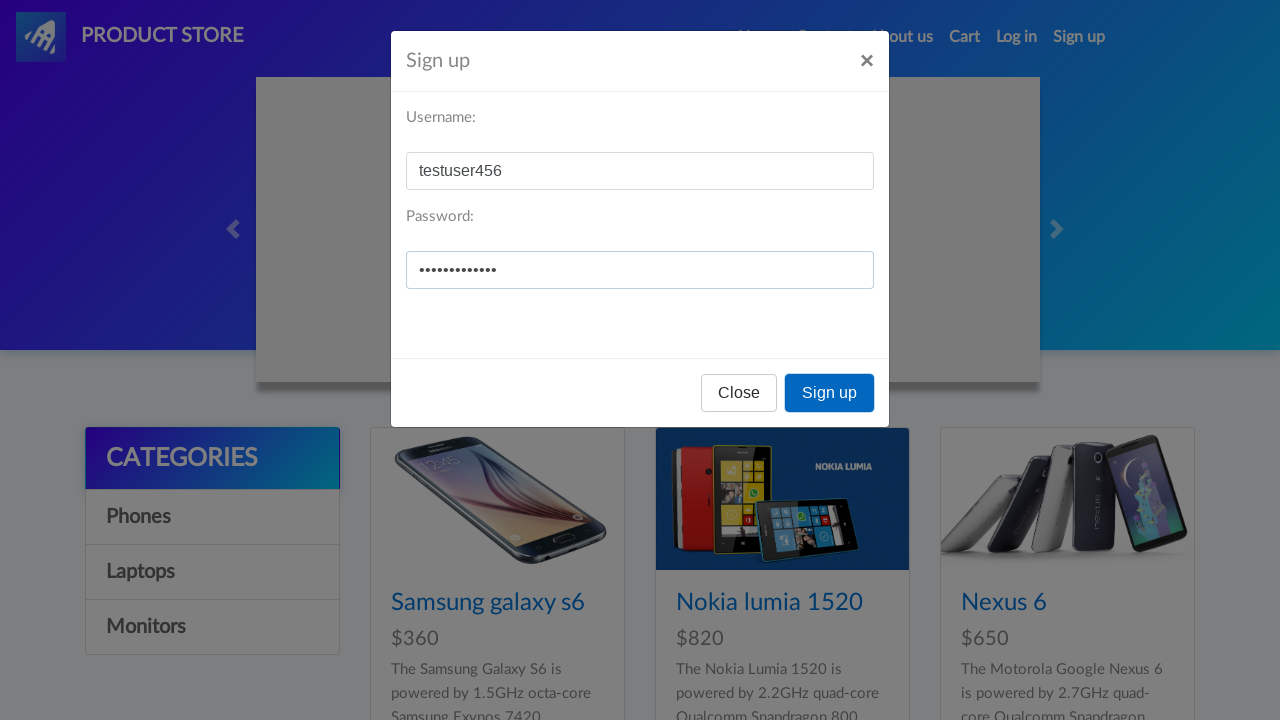

Set up alert dialog handler to accept confirmation
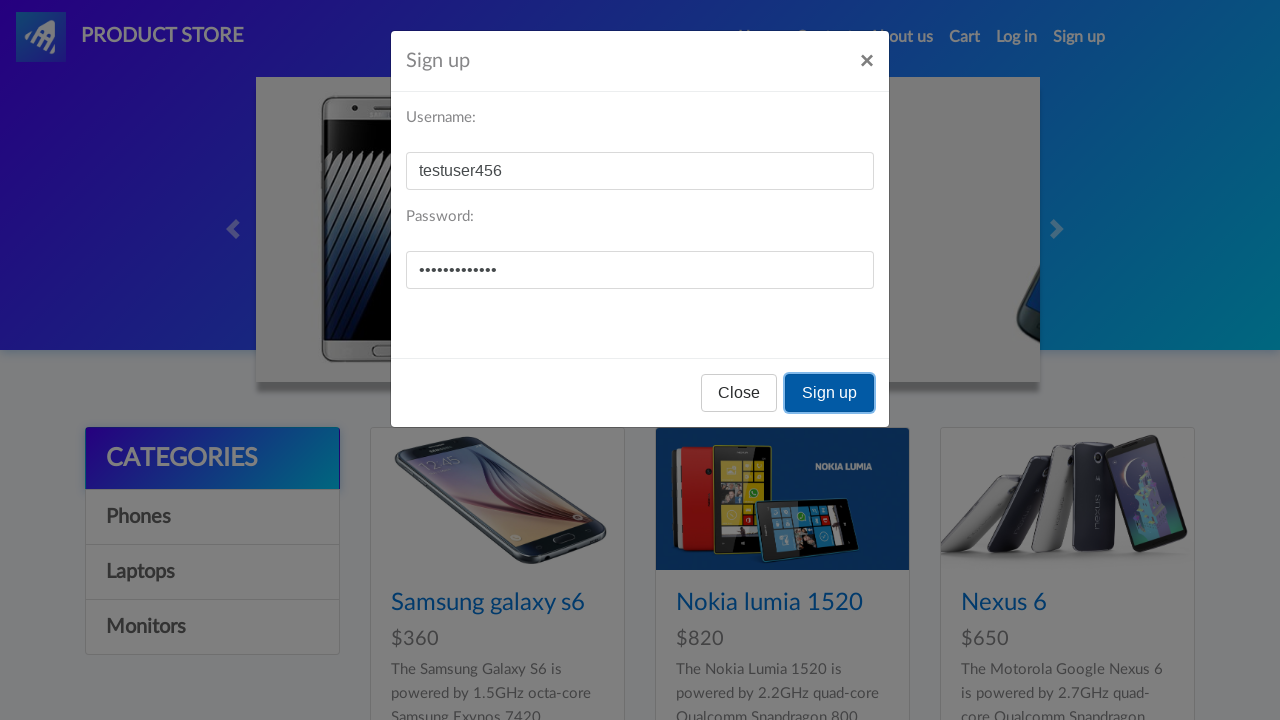

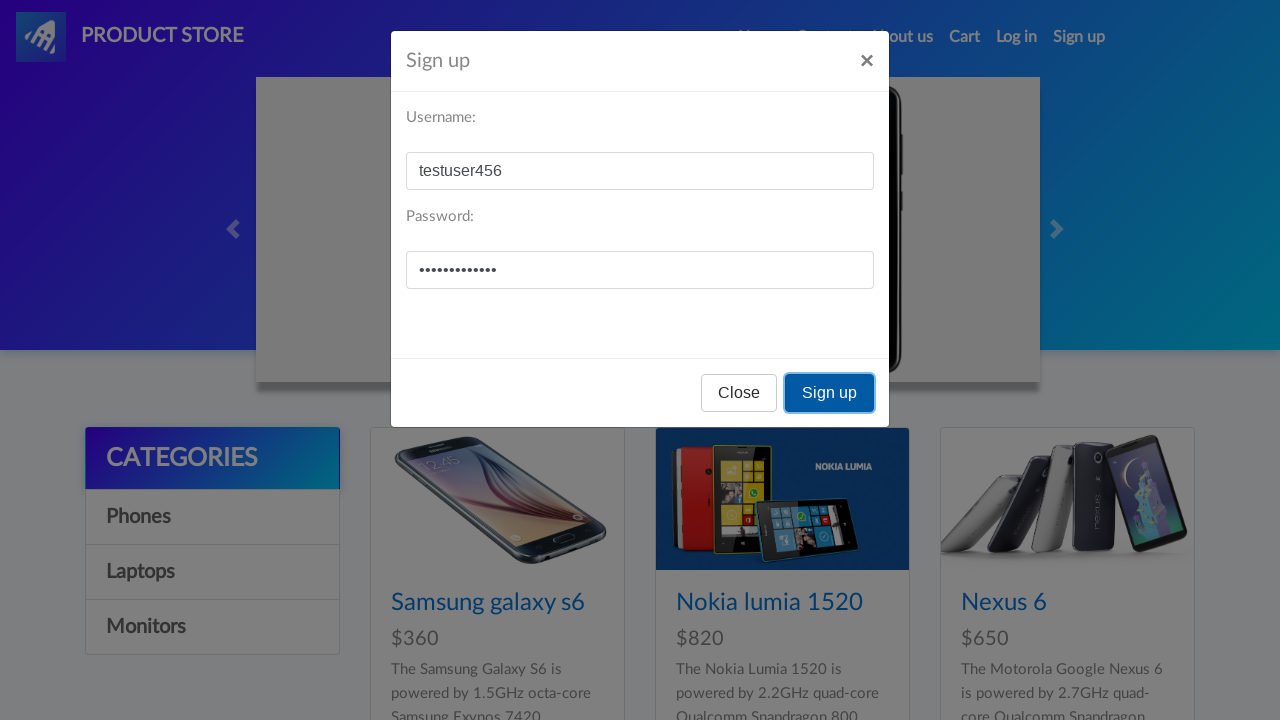